Tests scrolling functionality on a practice page by scrolling the window and a table element, then verifies that the sum of values in a table column matches the displayed total amount.

Starting URL: https://rahulshettyacademy.com/AutomationPractice/

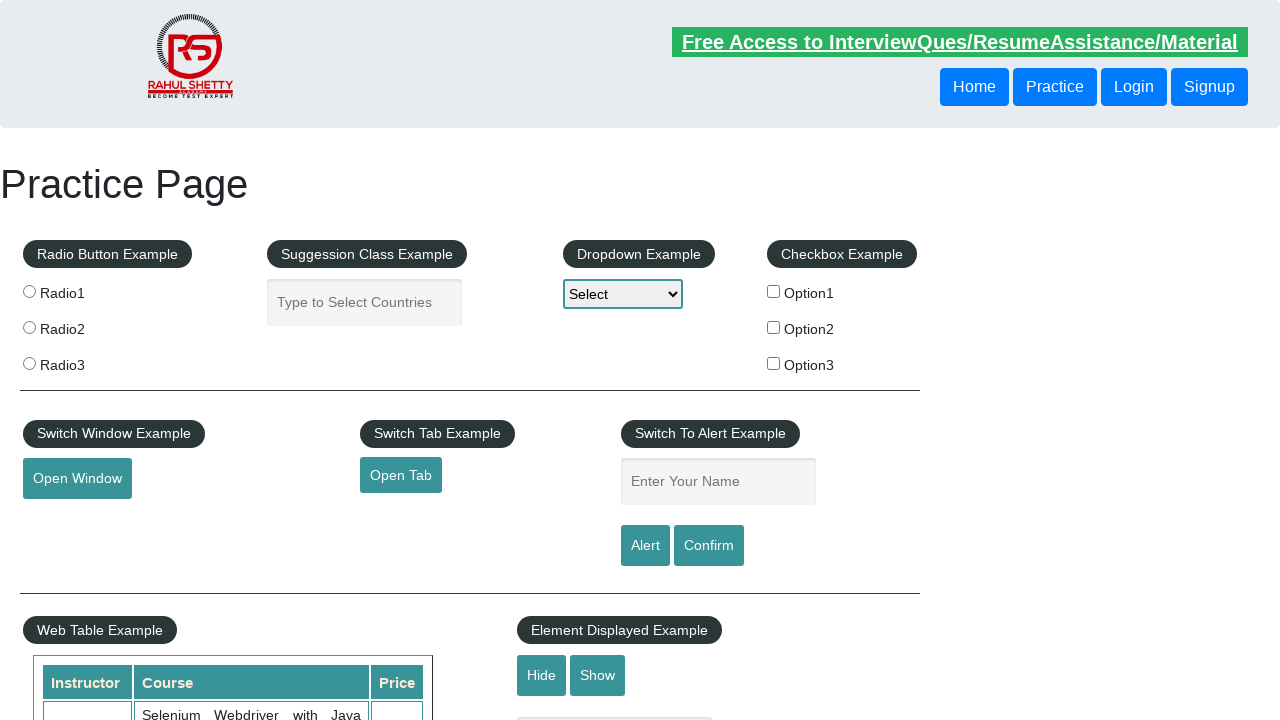

Scrolled window down by 600 pixels
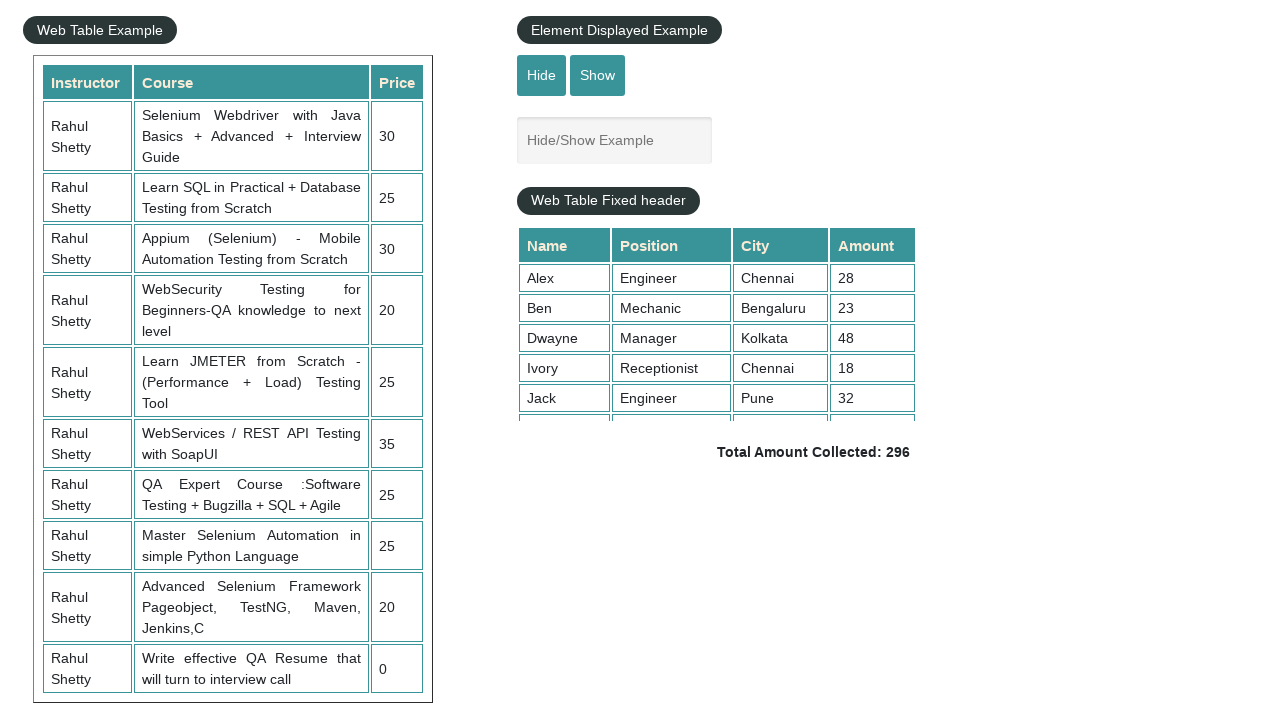

Waited 1 second for scroll to complete
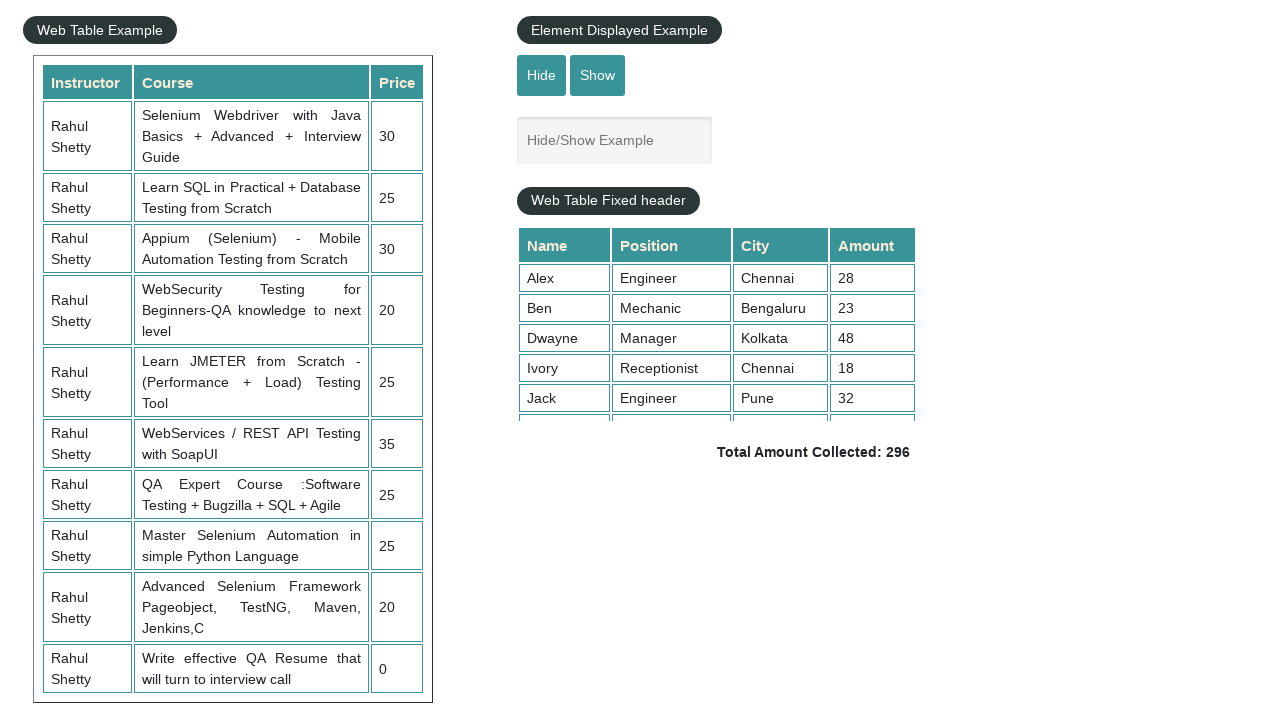

Scrolled table element down to position 5000
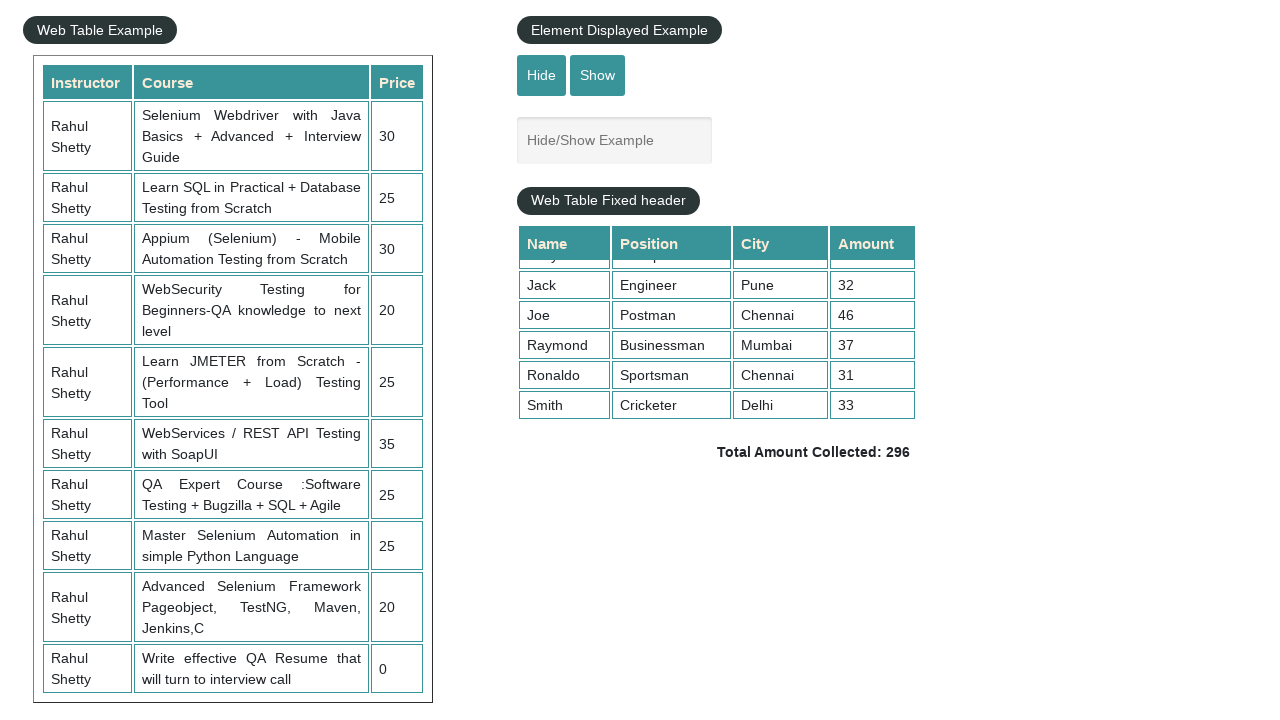

Table column 4 cells are now visible
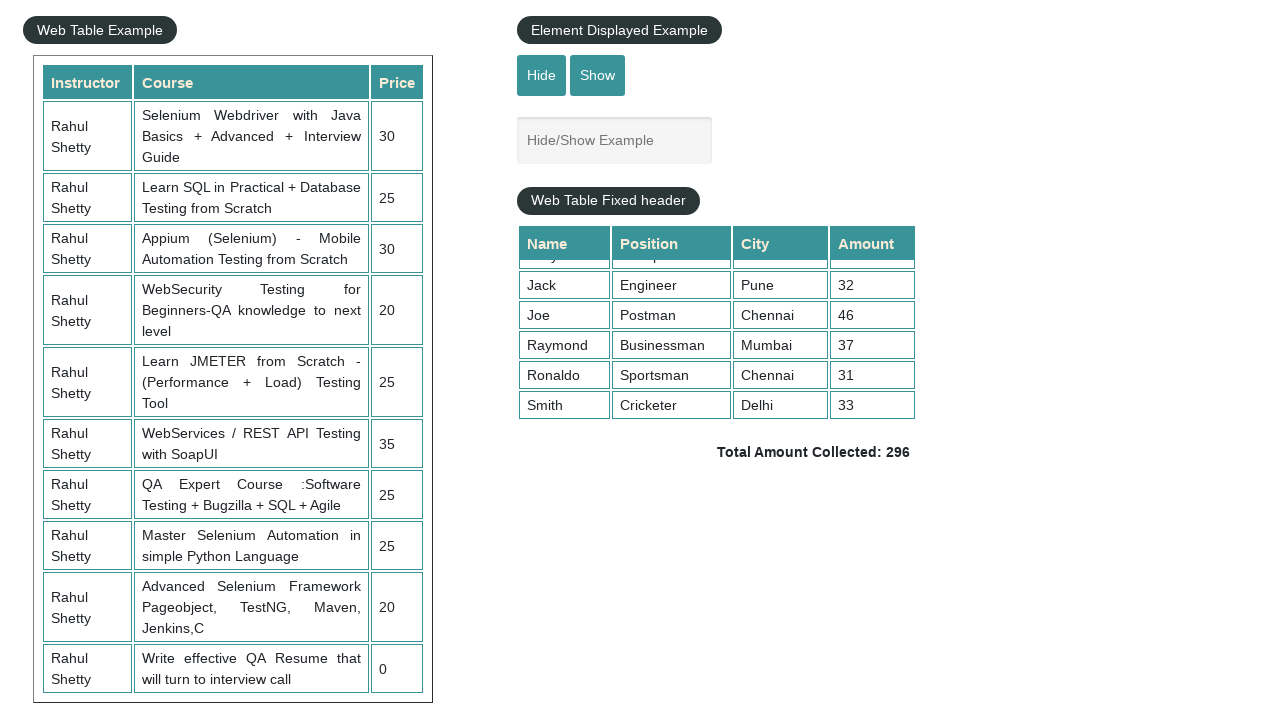

Retrieved 9 values from table column 4
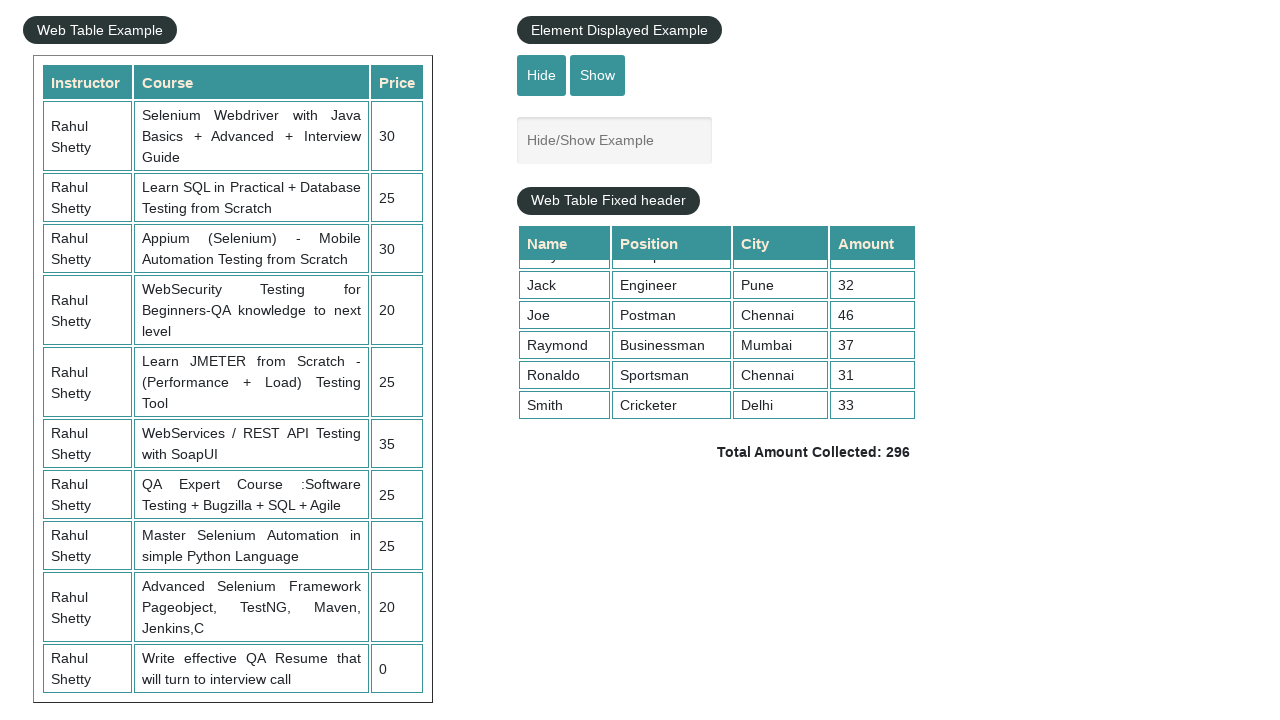

Calculated sum of table column values: 296
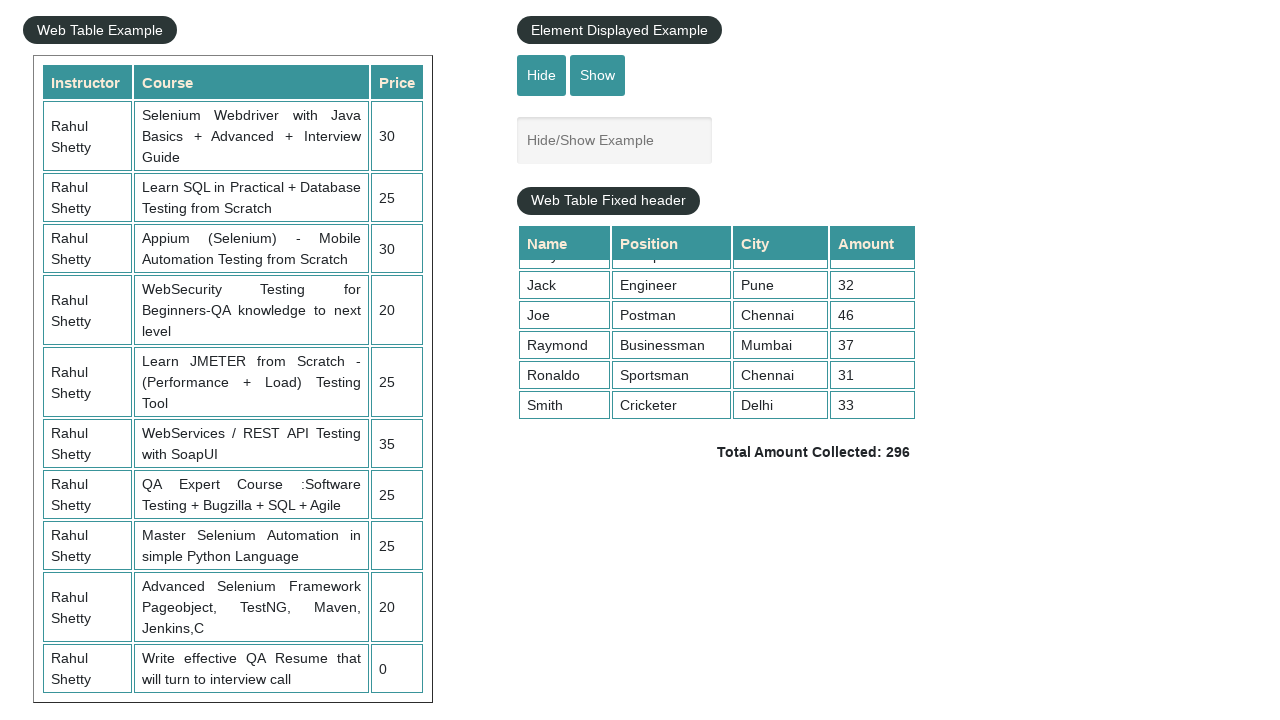

Retrieved displayed total amount text
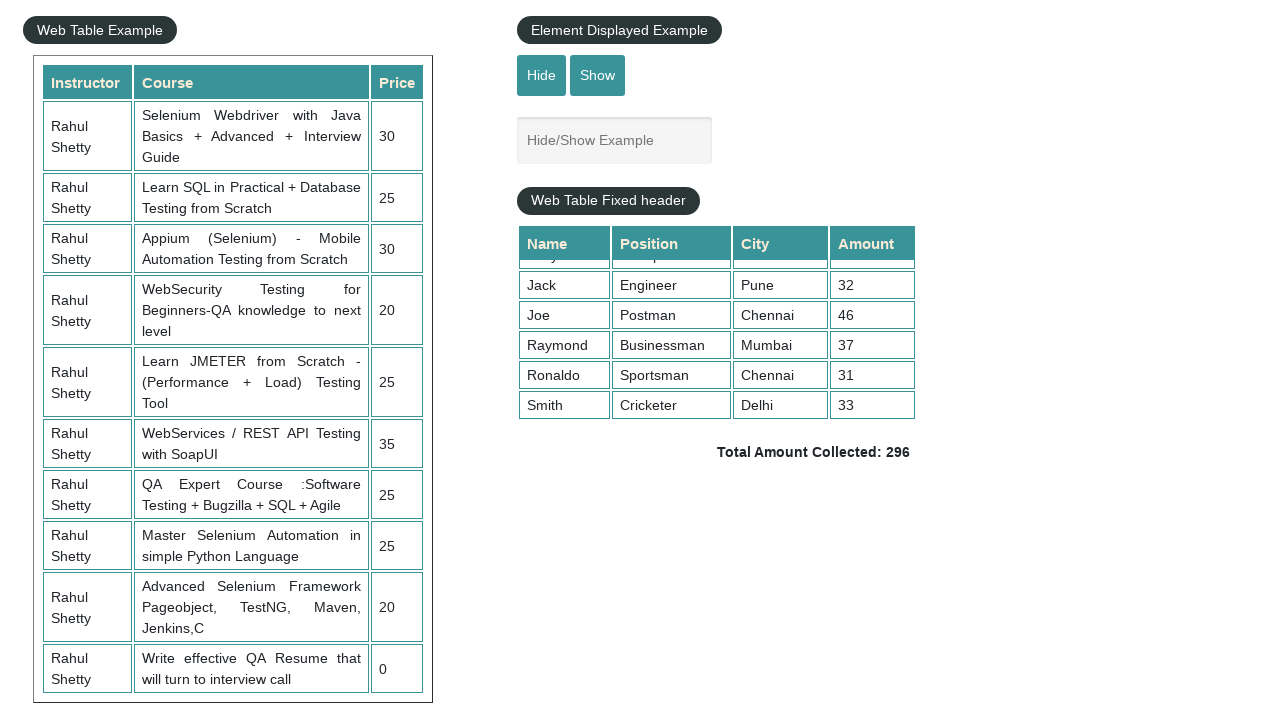

Parsed total amount from text: 296
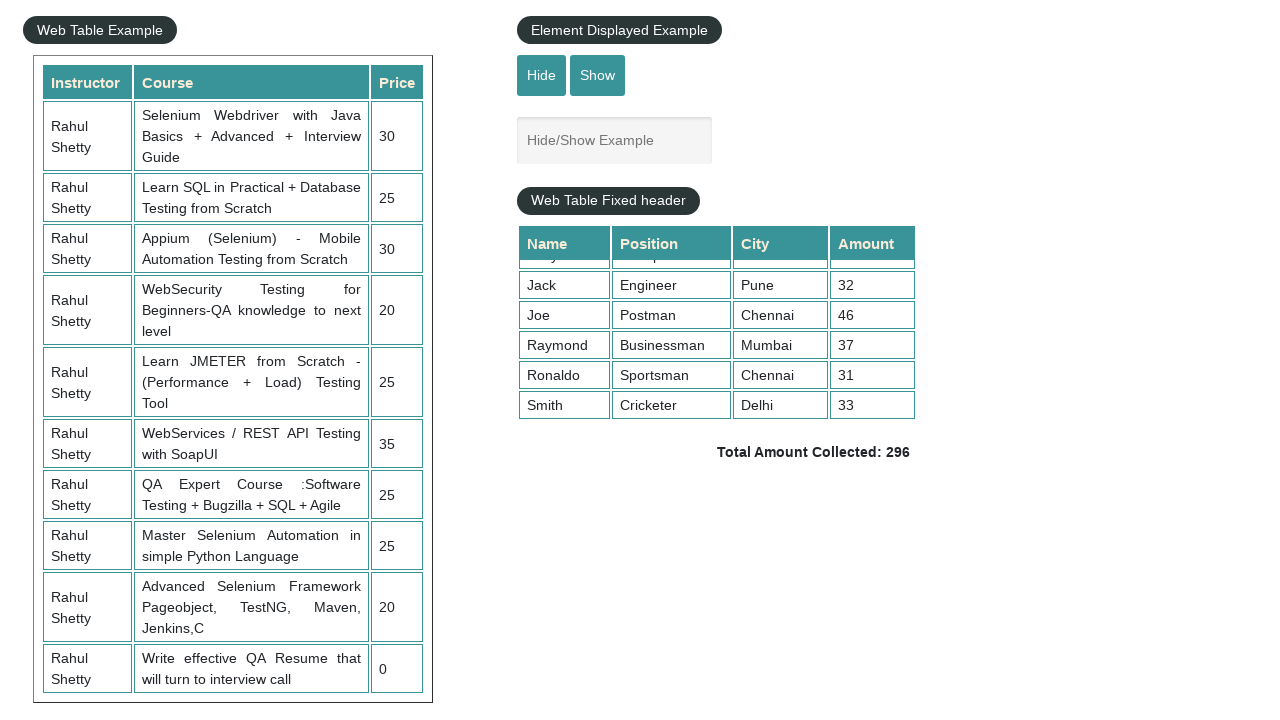

Verified that sum (296) matches displayed total (296)
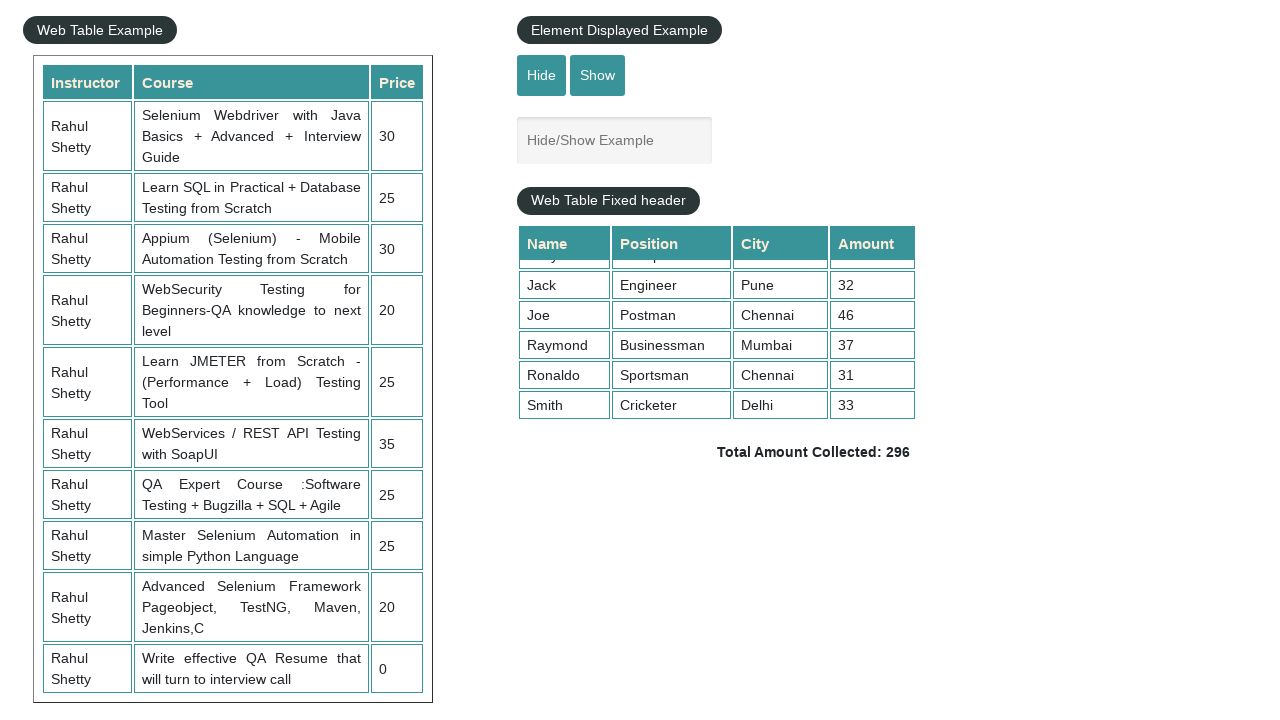

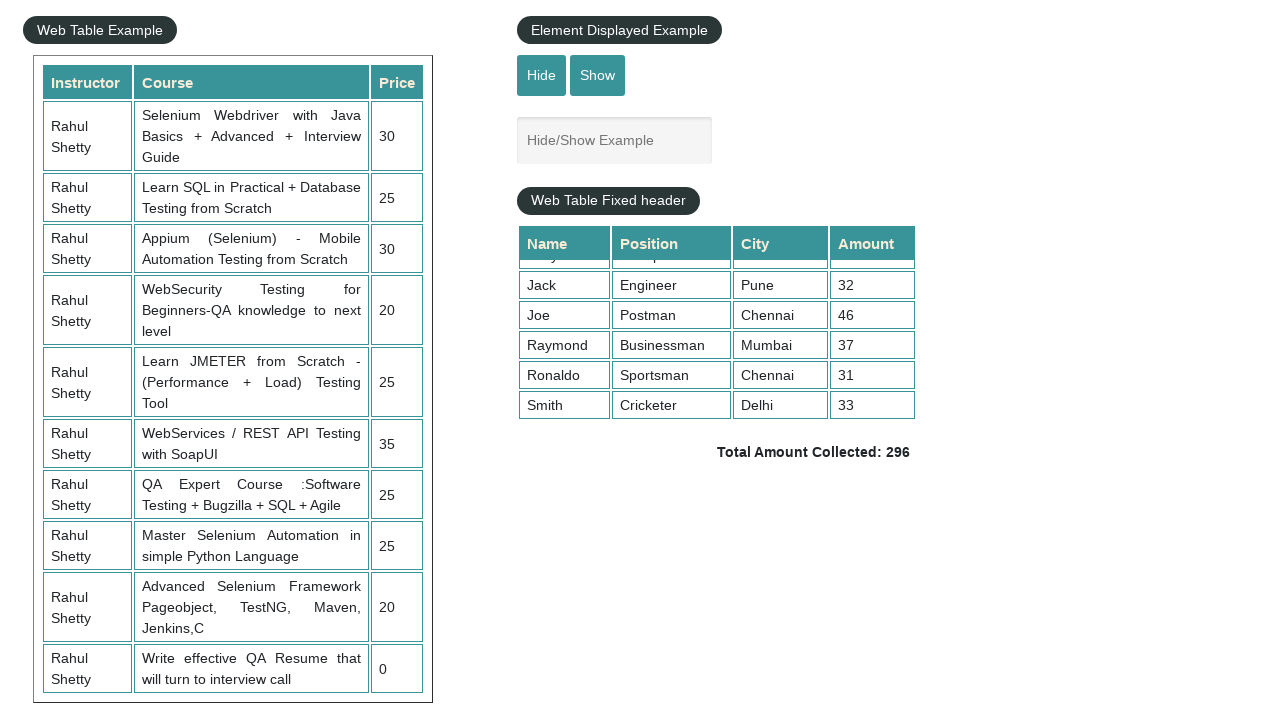